Navigates to the Medishare homepage and validates the page title is loaded correctly

Starting URL: https://www.medishare.com/

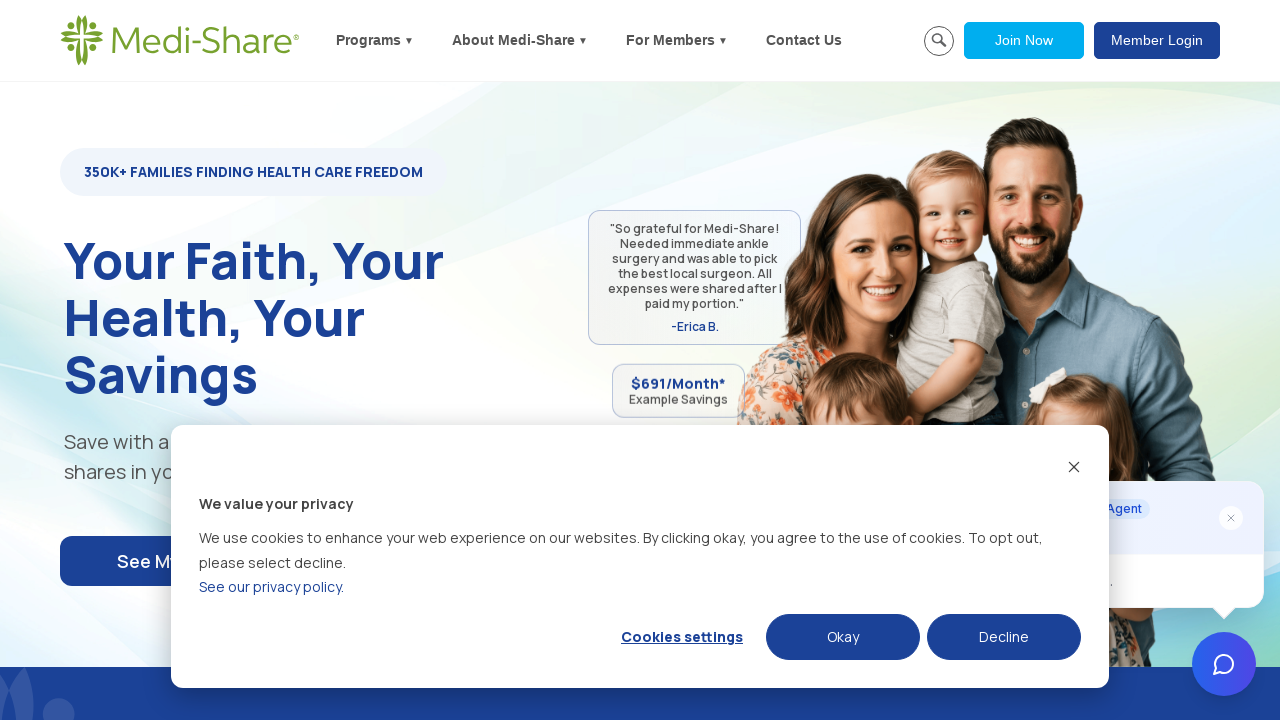

Navigated to Medishare homepage
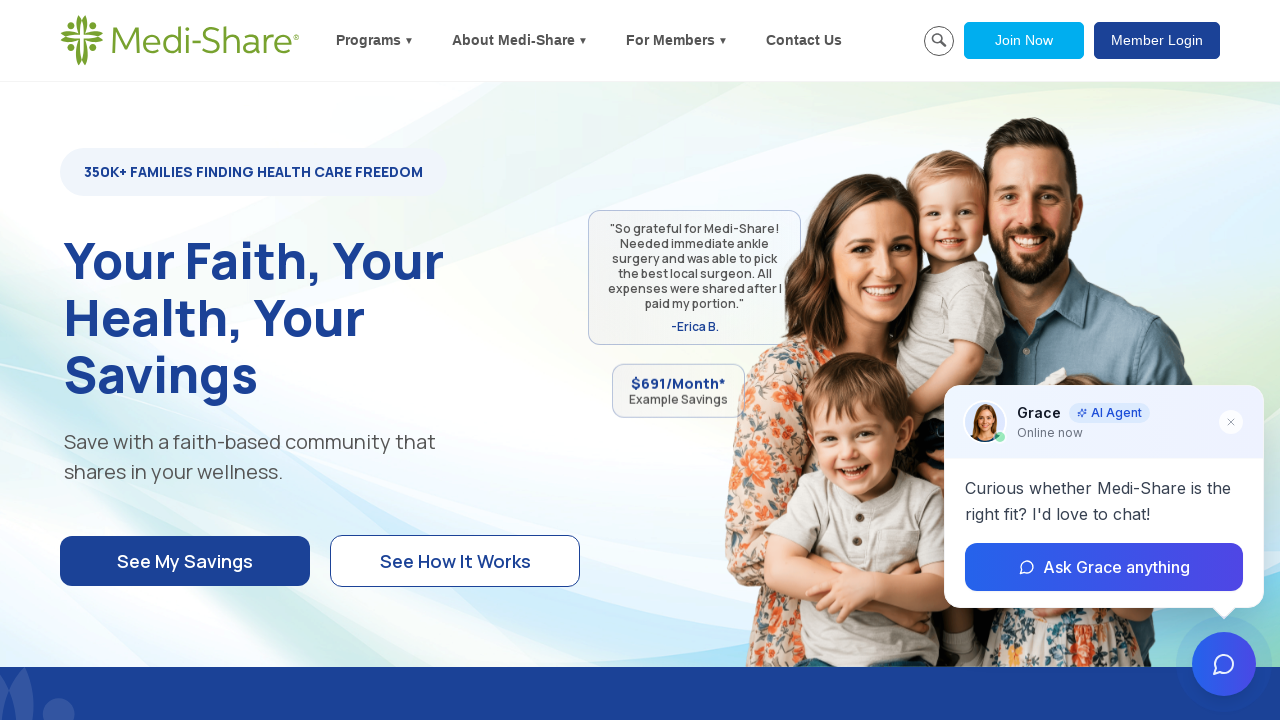

Page DOM content fully loaded
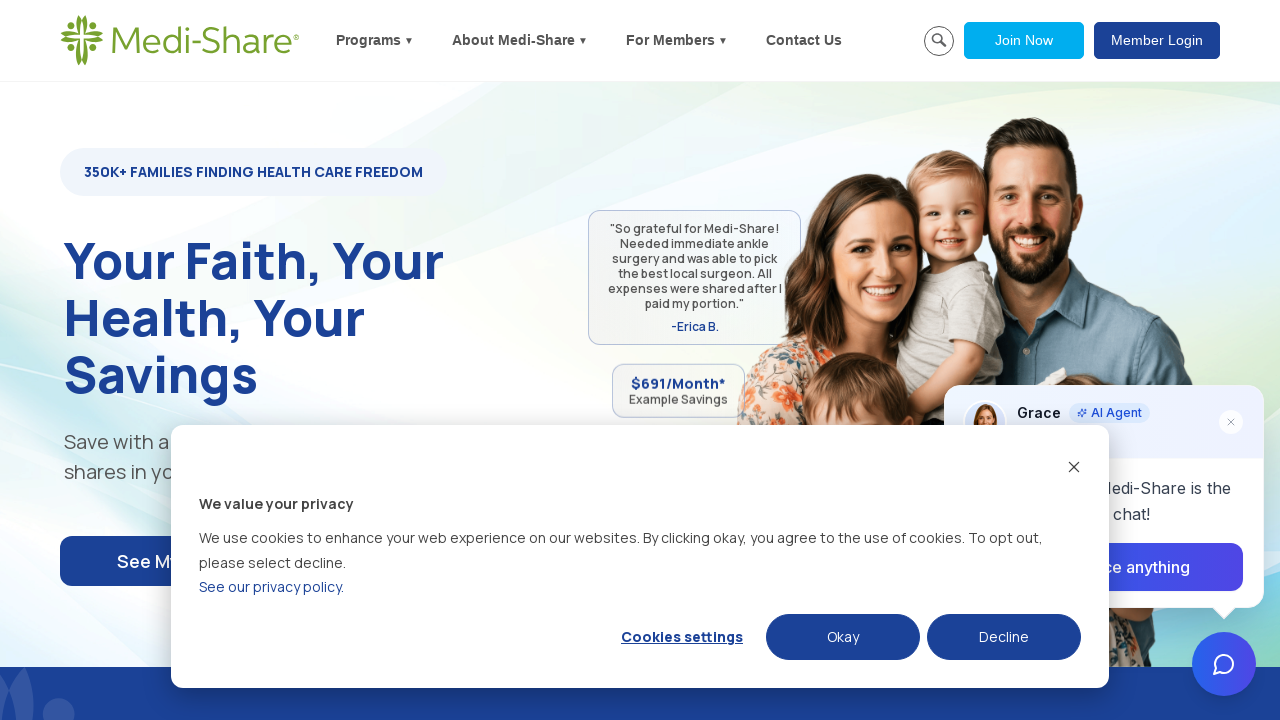

Retrieved page title: 'Medi-Share® Christian Health Care - 98% Member Satisfaction'
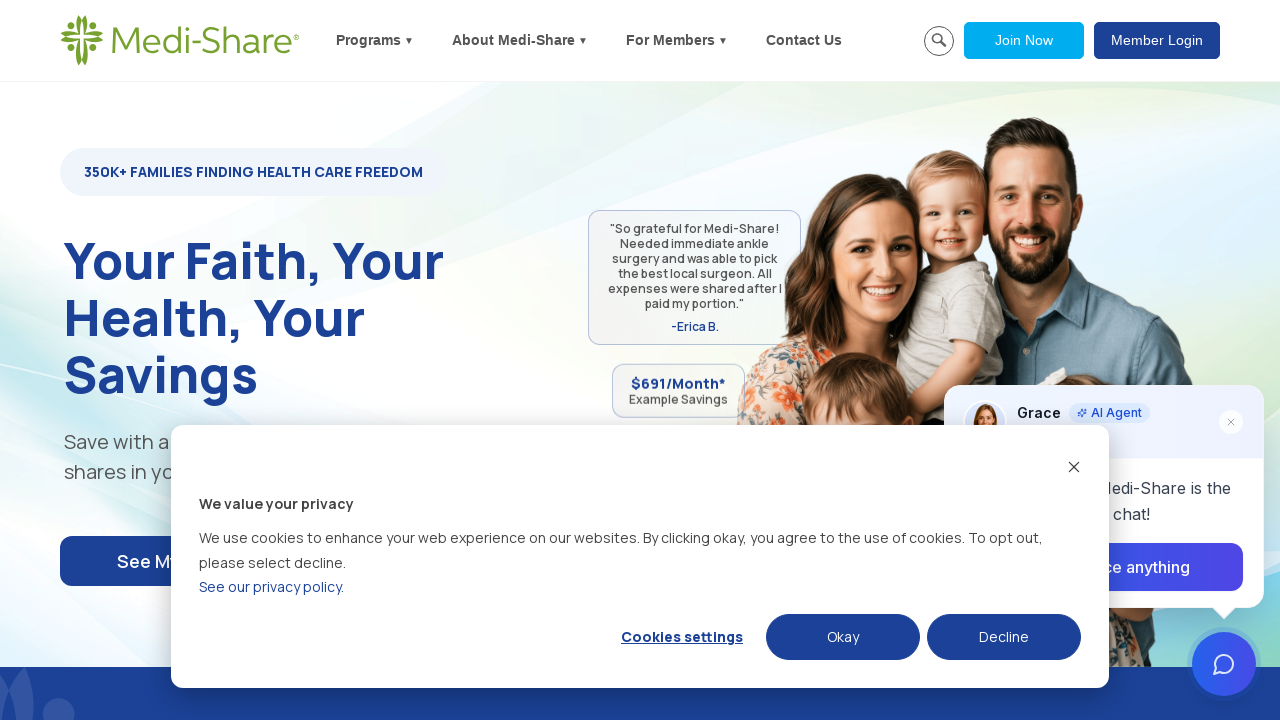

Assertion passed: Page title is not empty
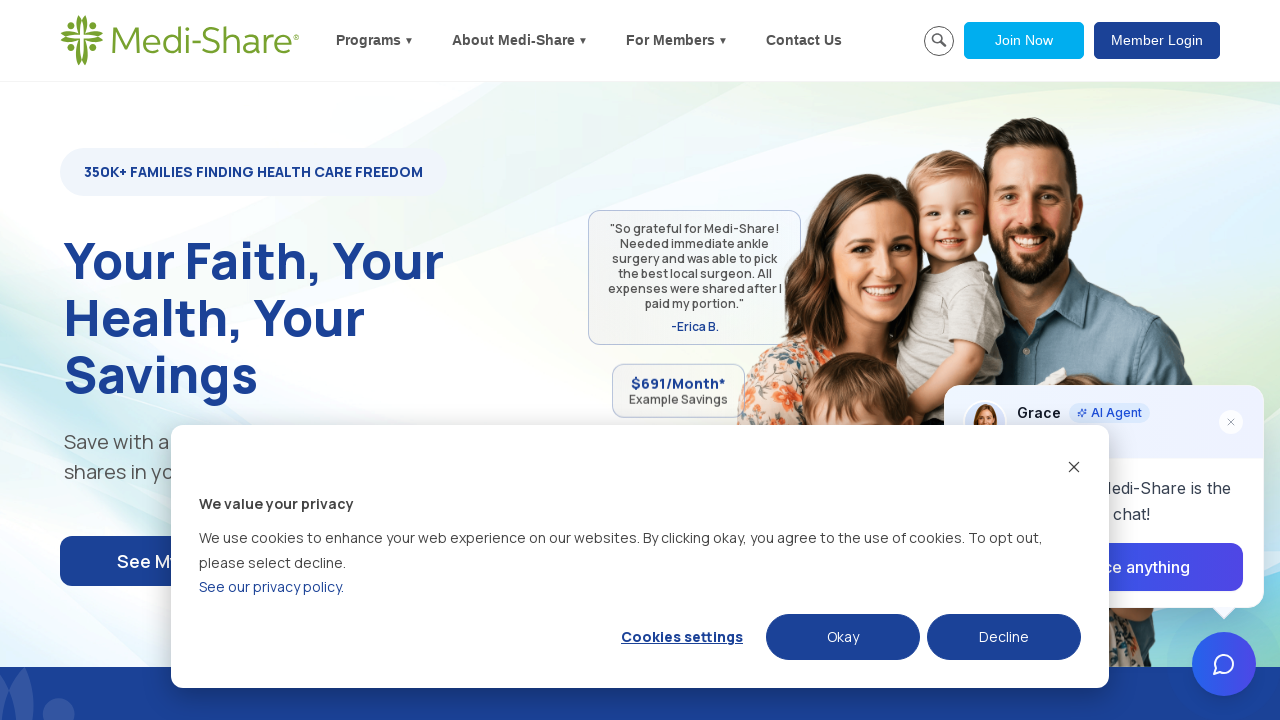

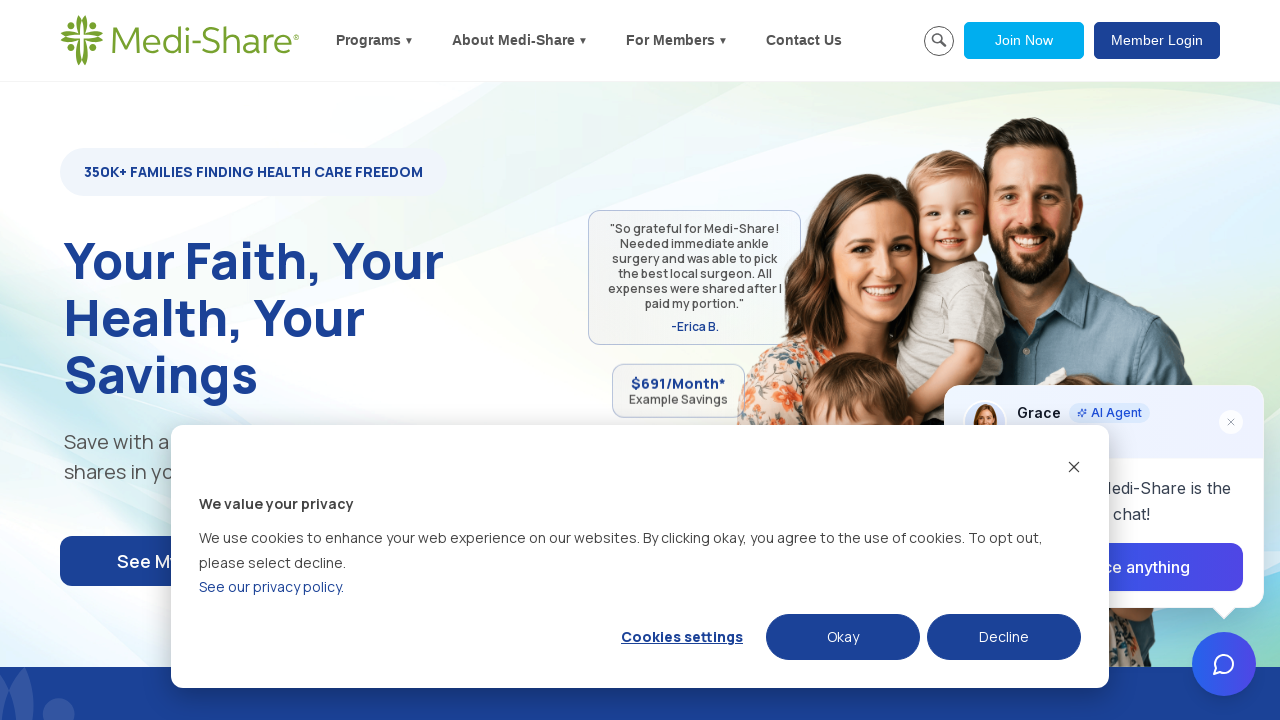